Tests form submission on an Angular practice page by filling various form fields including text inputs, checkboxes, radio buttons, dropdown selection, and date input

Starting URL: https://www.rahulshettyacademy.com/angularpractice/

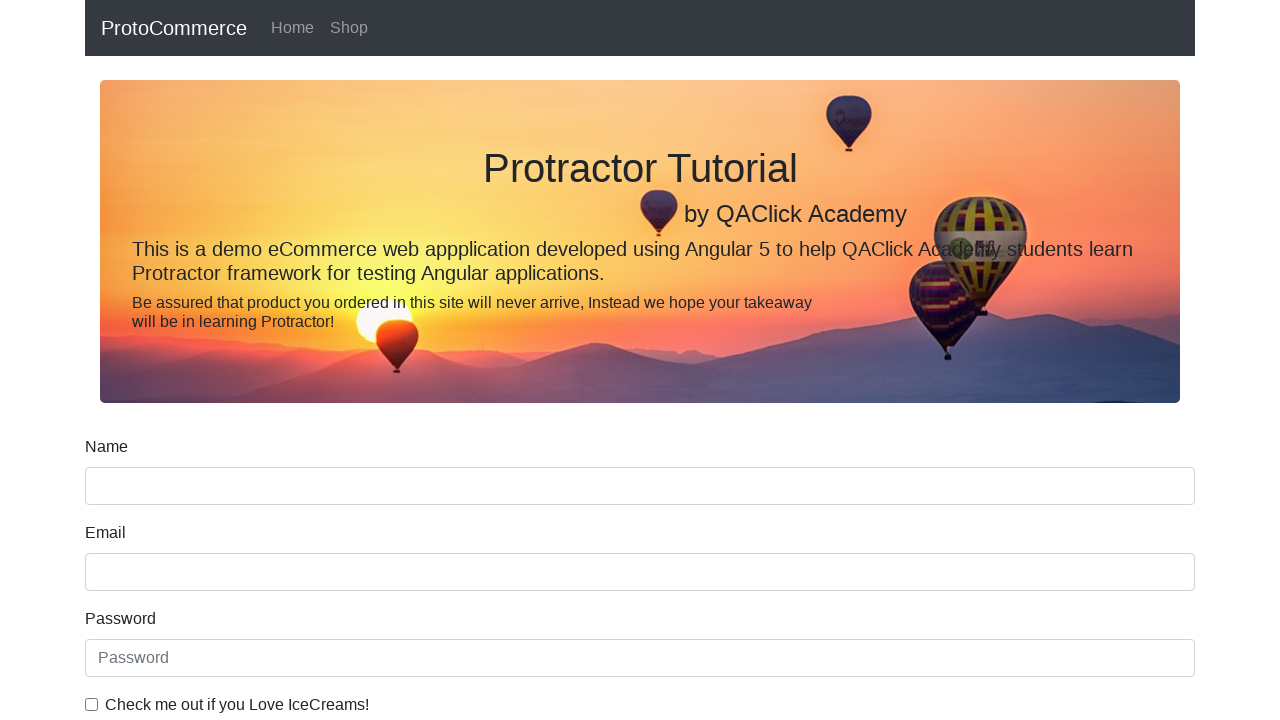

Filled name field with 'Jorge Cisneros' on input[name='name']
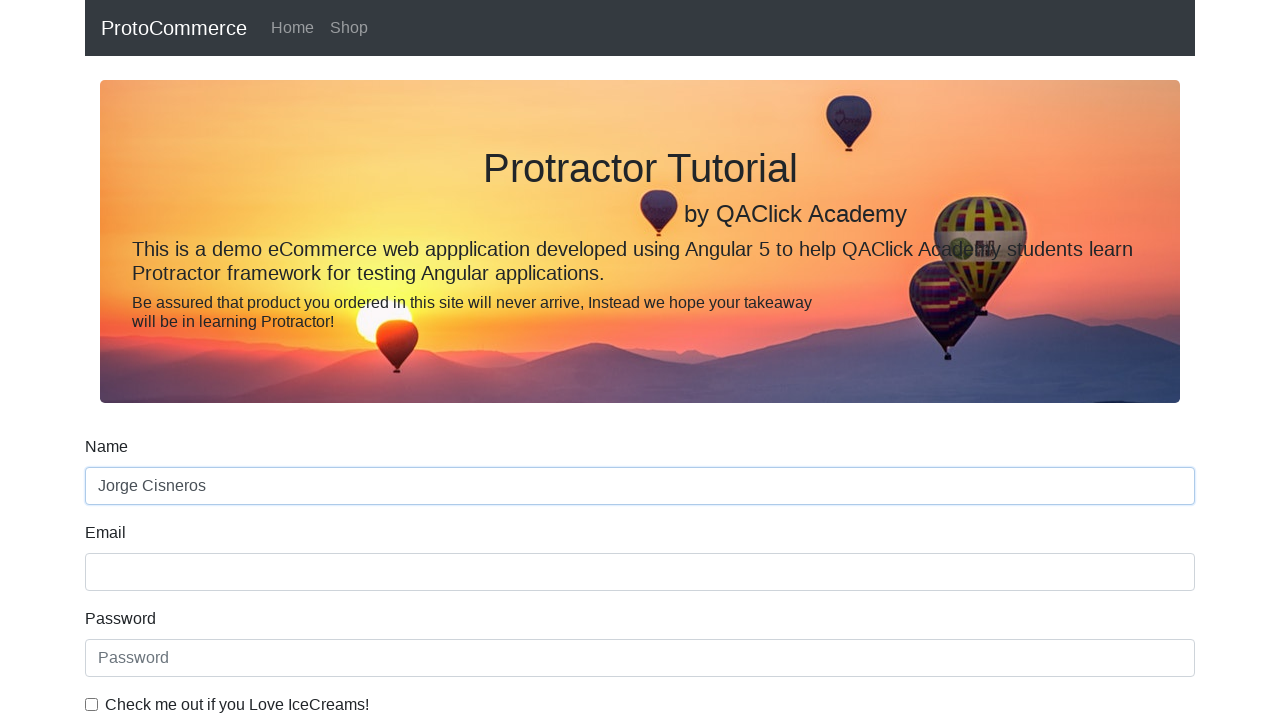

Filled email field with 'hello@gmail.com' on input[name='email']
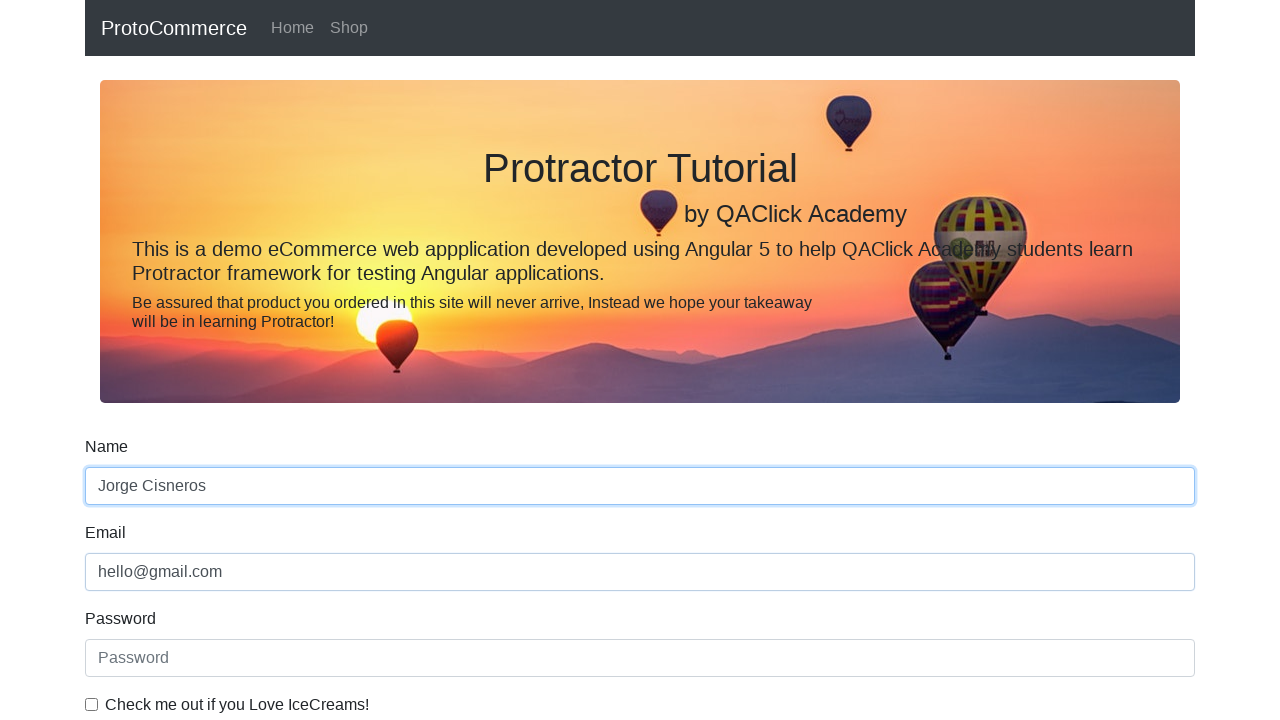

Filled password field with 'DONGATO123' on #exampleInputPassword1
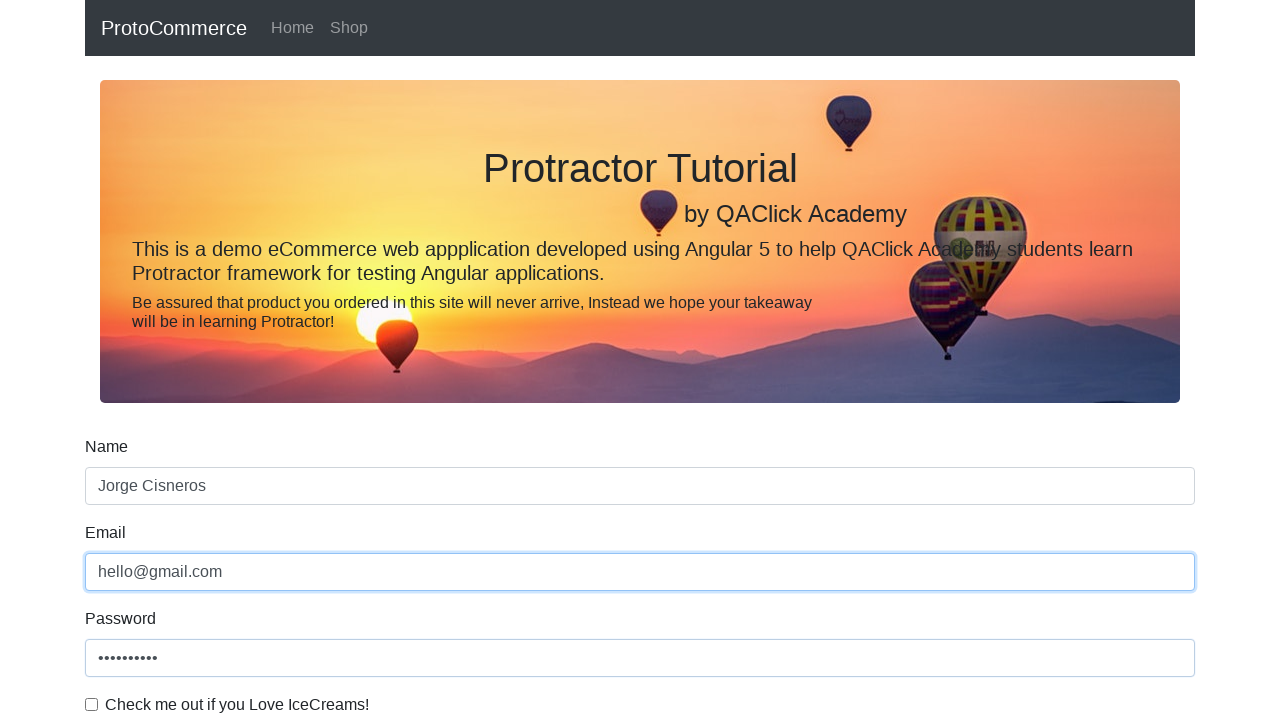

Checked the checkbox at (92, 704) on #exampleCheck1
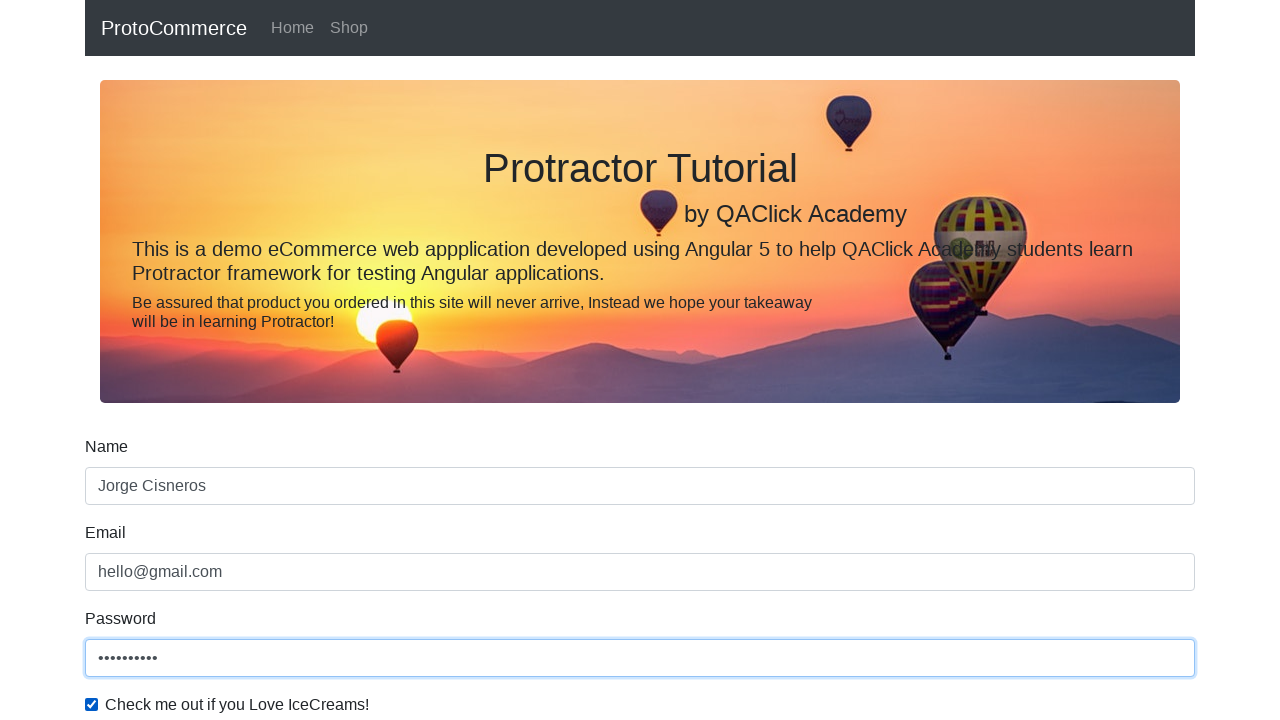

Selected radio button option at (238, 360) on #inlineRadio1
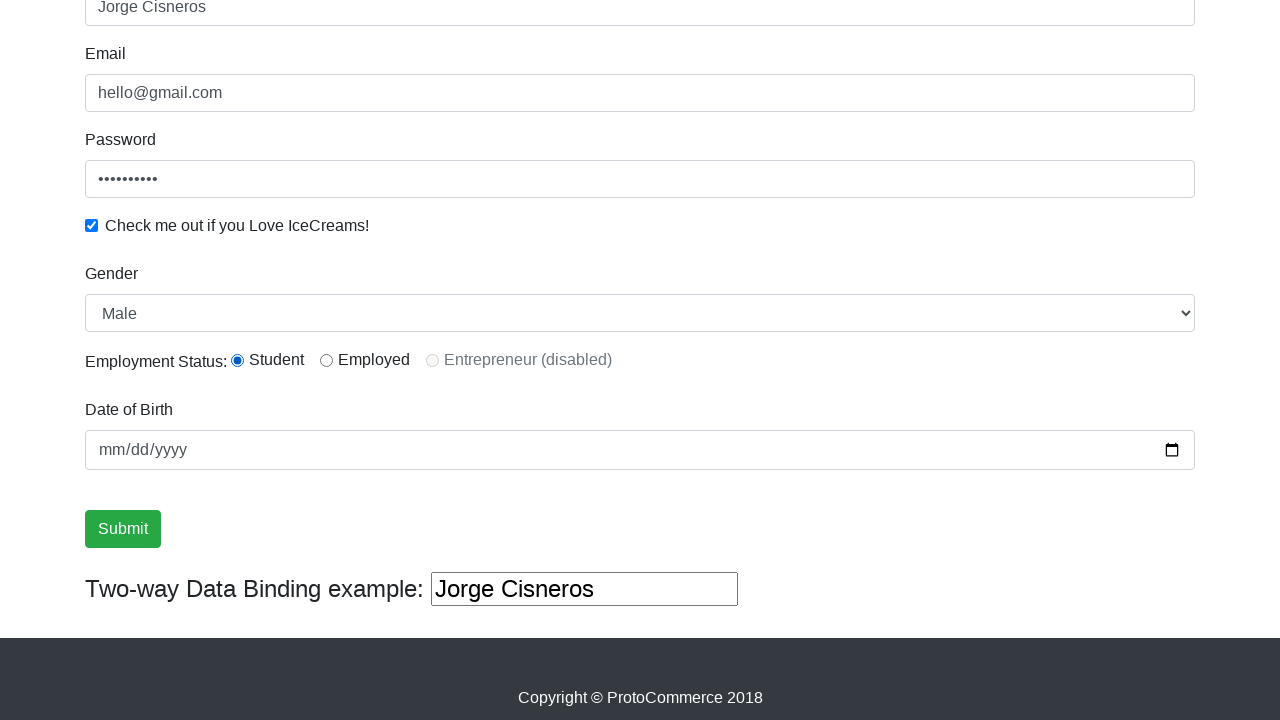

Selected 'Male' from dropdown on #exampleFormControlSelect1
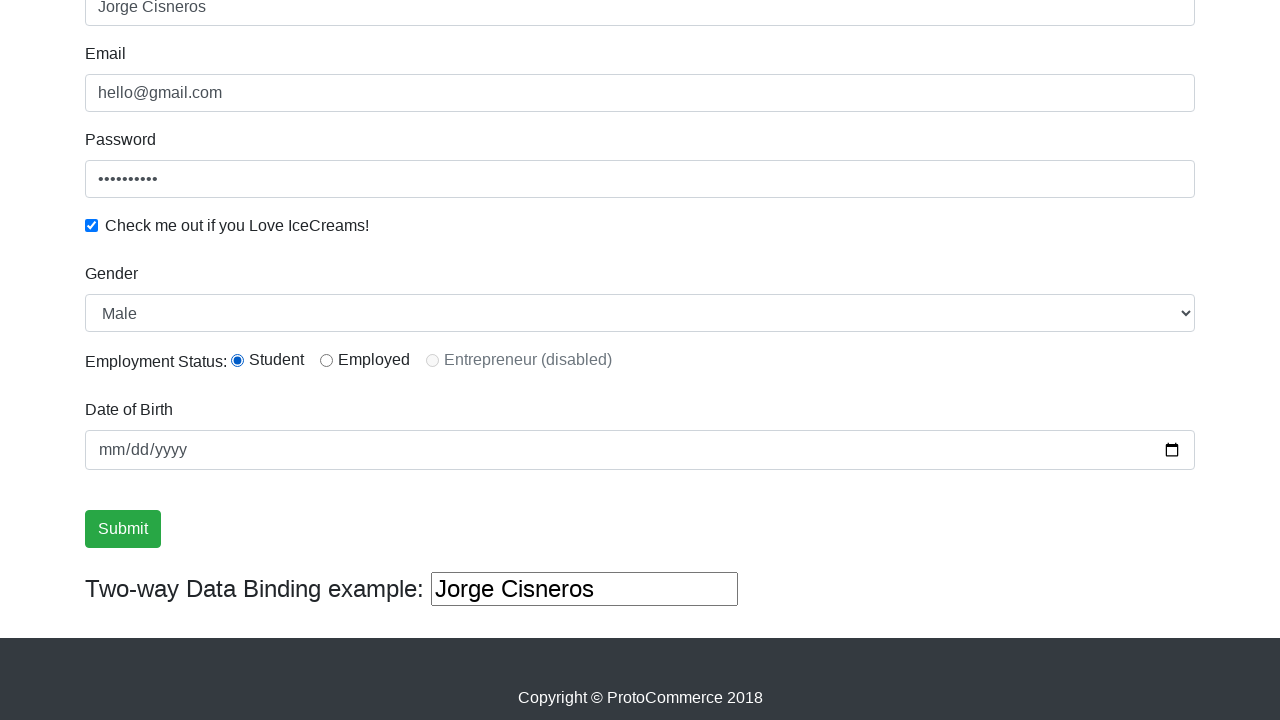

Filled date field with '1993-07-03' on input[type='date']
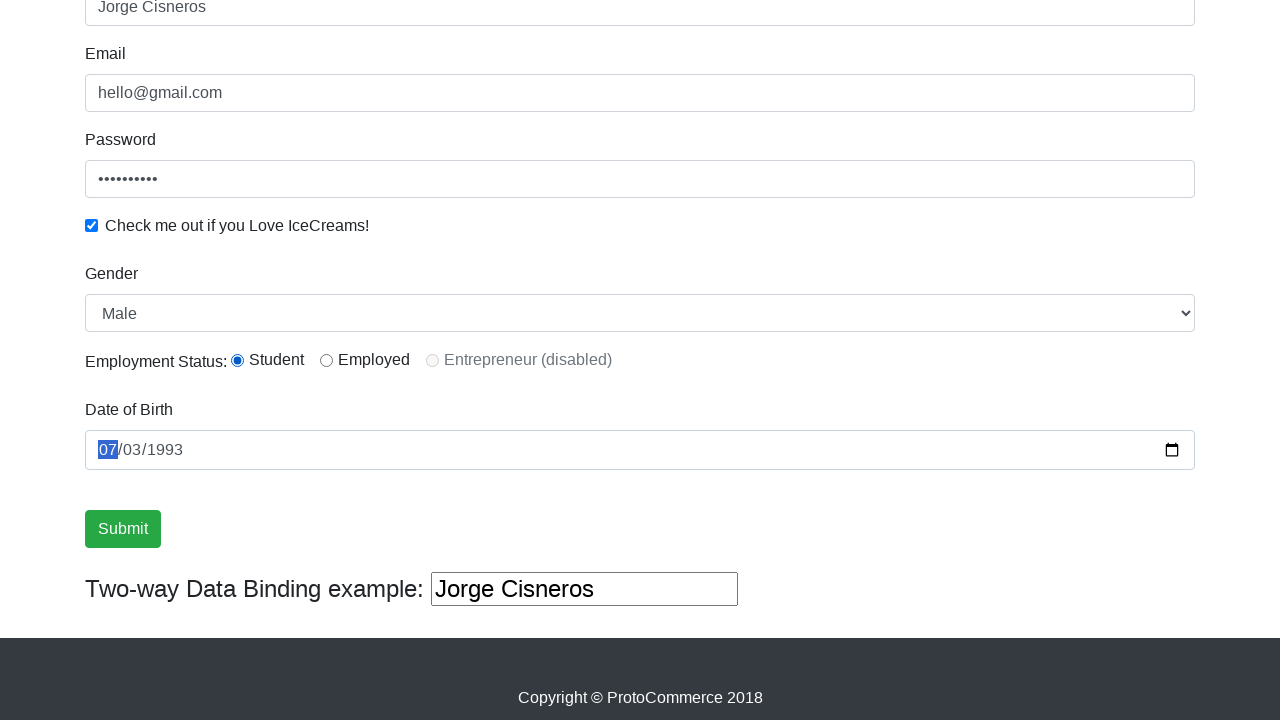

Clicked submit button to submit the form at (123, 529) on input[type='submit']
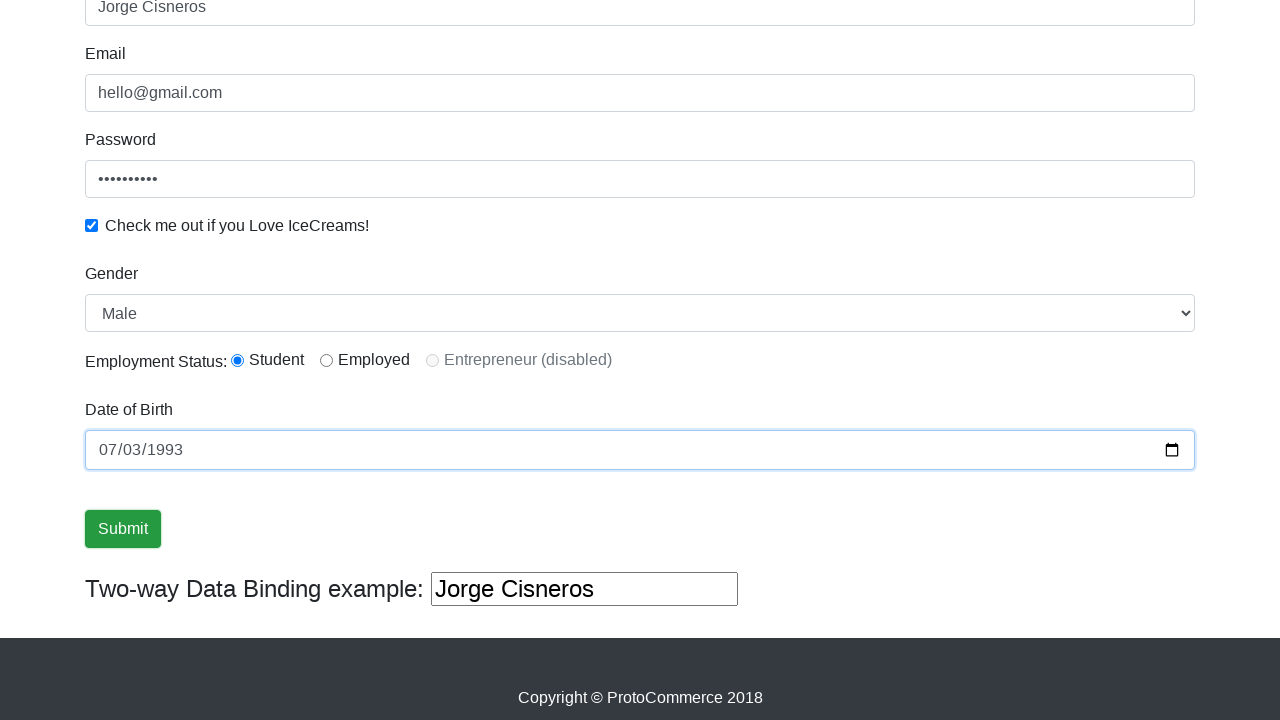

Success alert message appeared after form submission
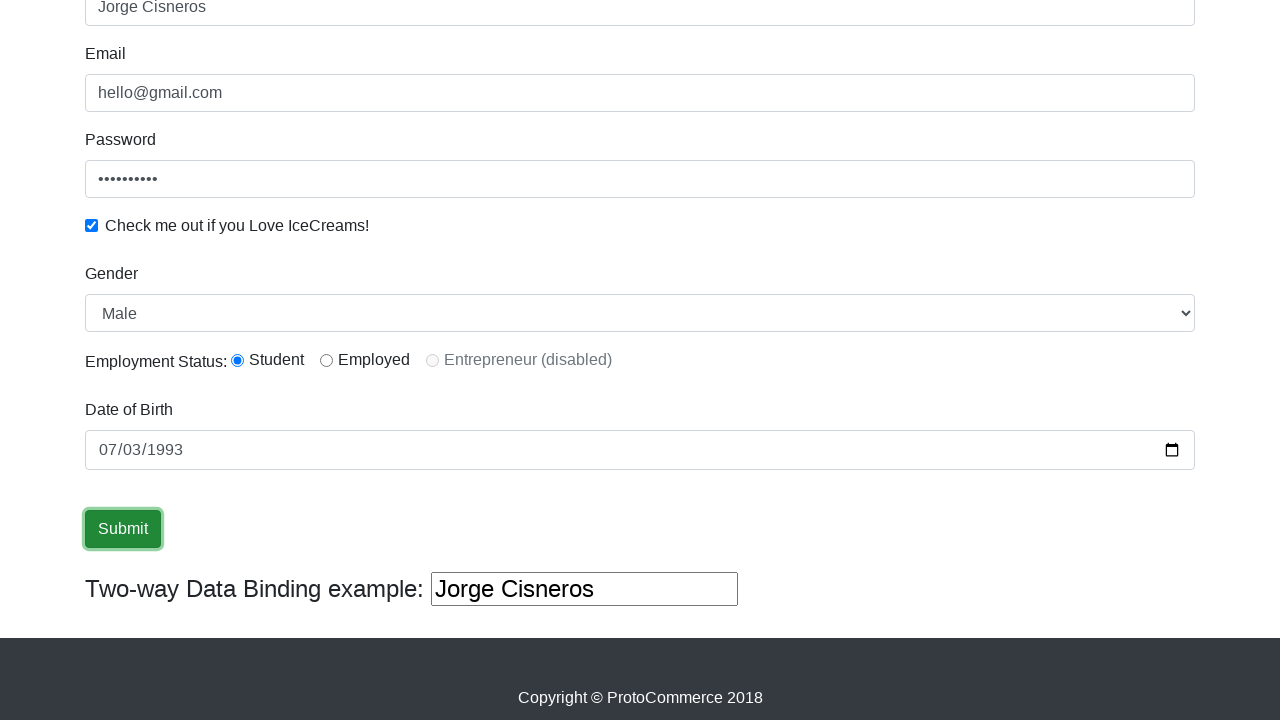

Cleared the third text input field on (//input[@type='text'])[3]
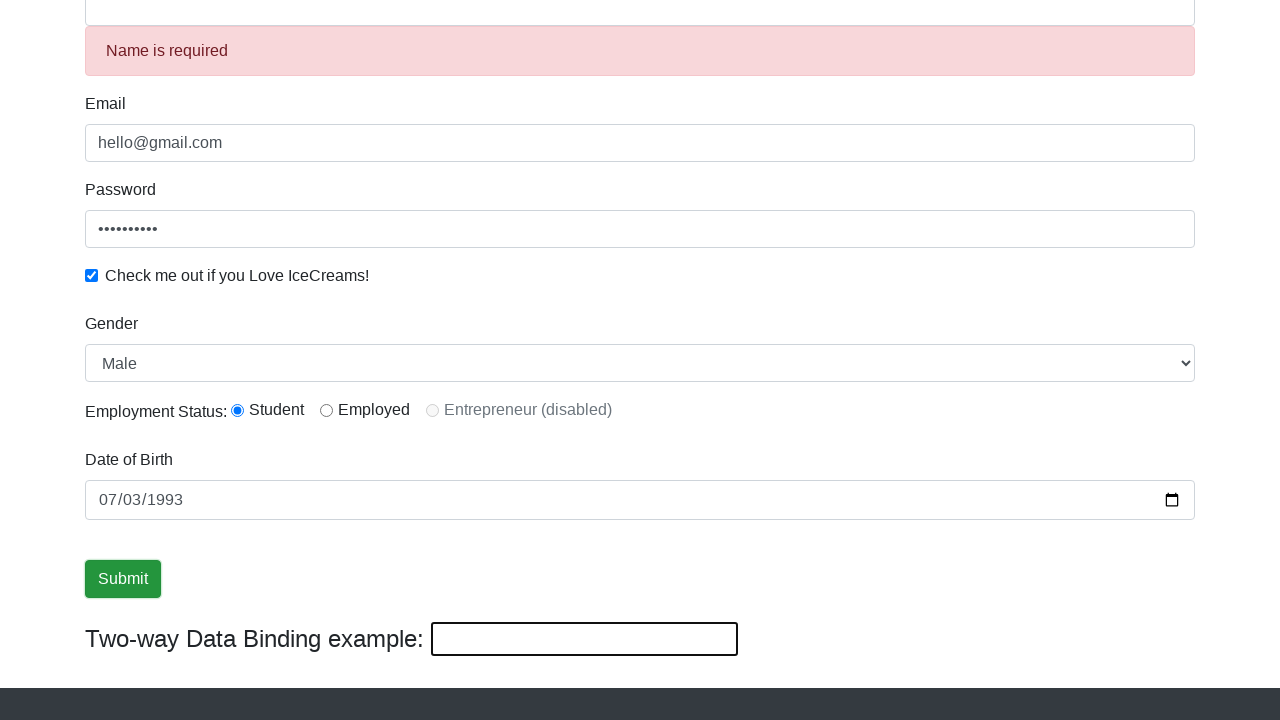

Filled the third text input field with 'Hola de new' on (//input[@type='text'])[3]
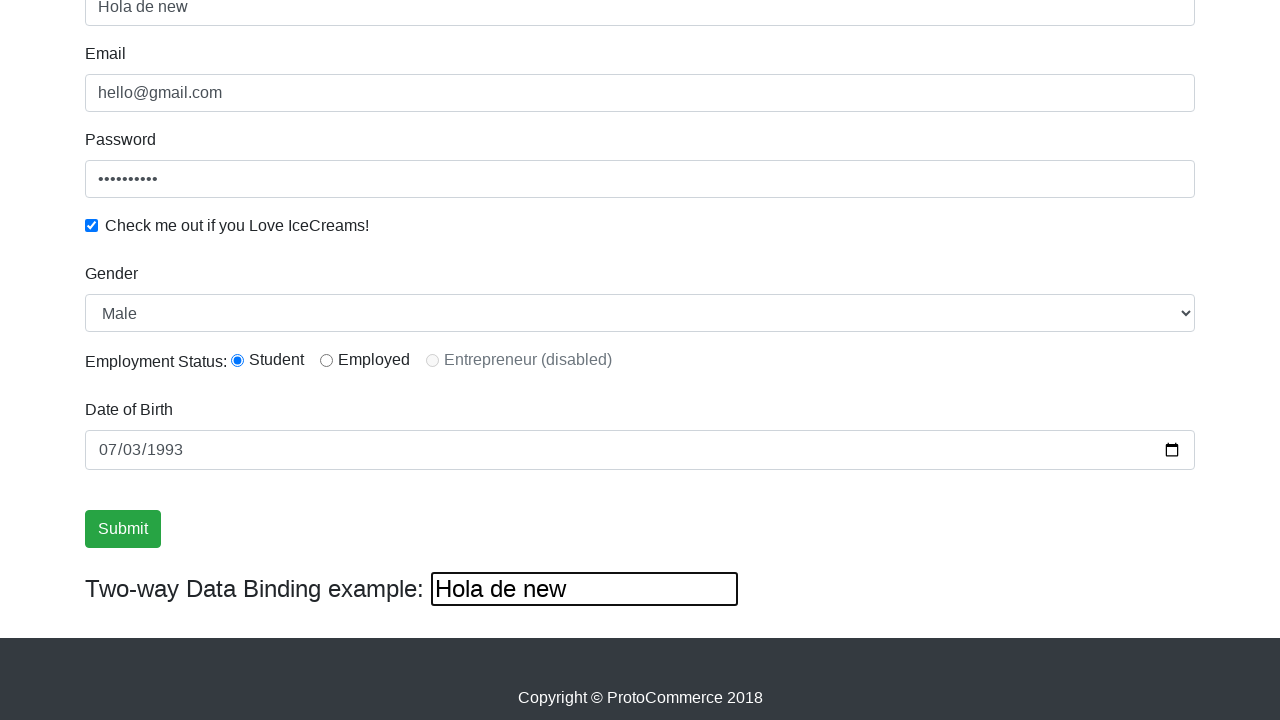

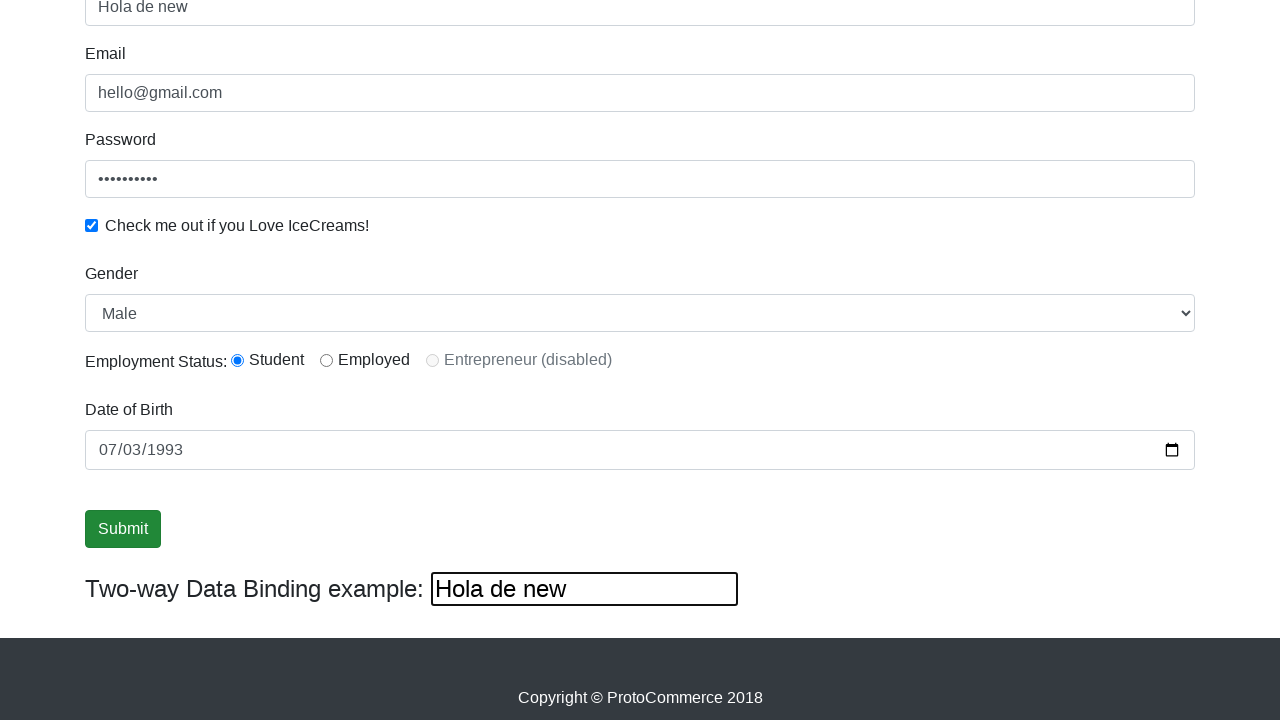